Tests clicking the footer bar menu element by opening and closing it twice to verify the toggle functionality

Starting URL: https://bsqtalent.com/

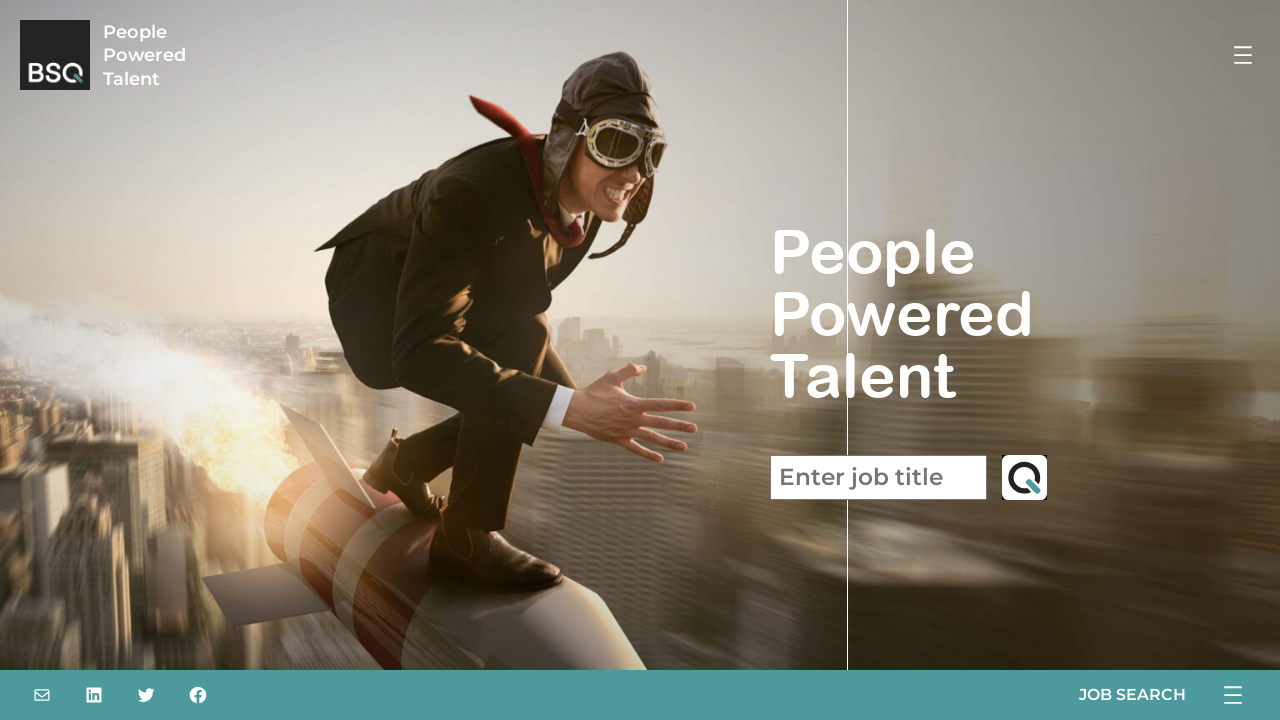

Waited for footer bar menu to be visible
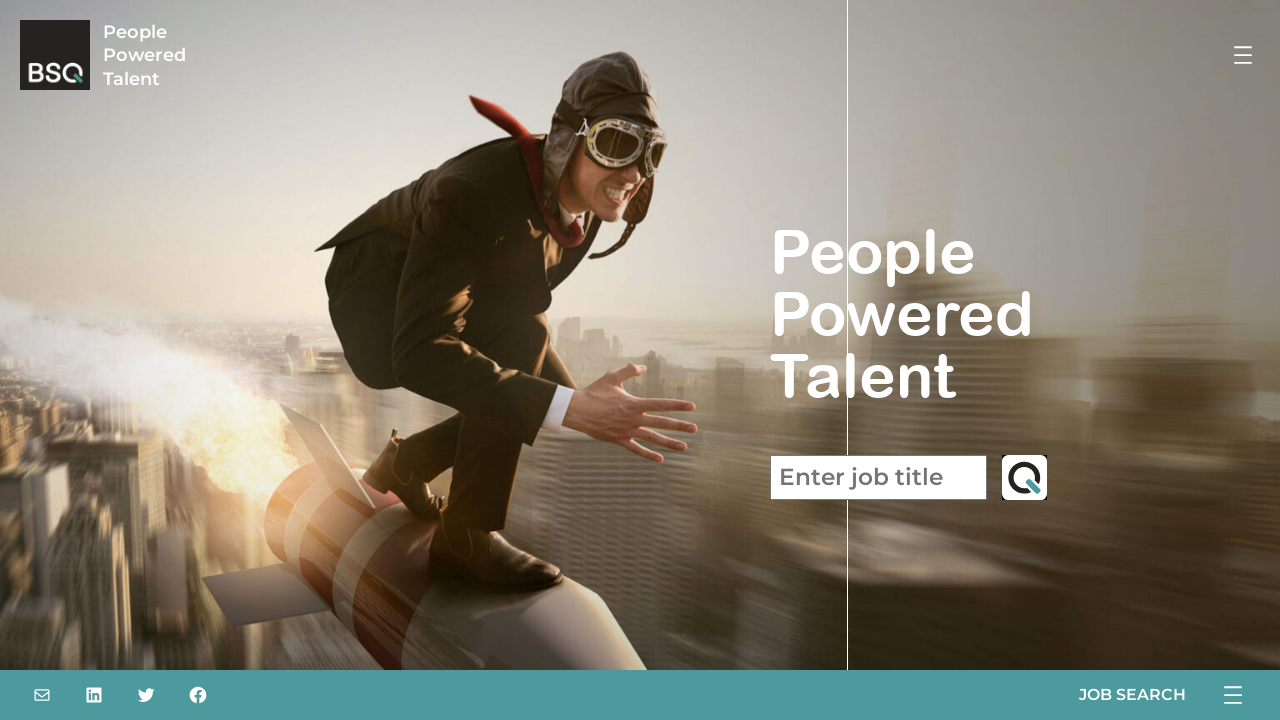

Clicked footer bar menu to open it at (1233, 695) on .footerbar_menu
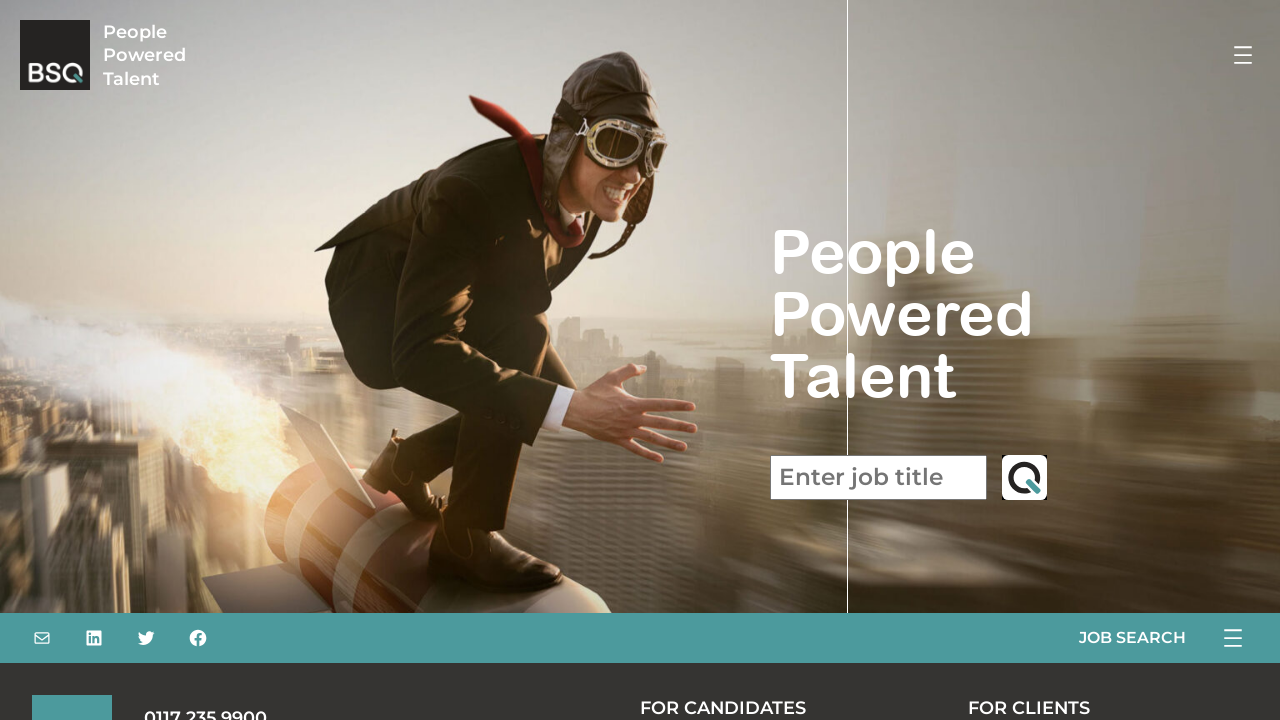

Clicked footer bar menu to close it at (1233, 275) on .footerbar_menu
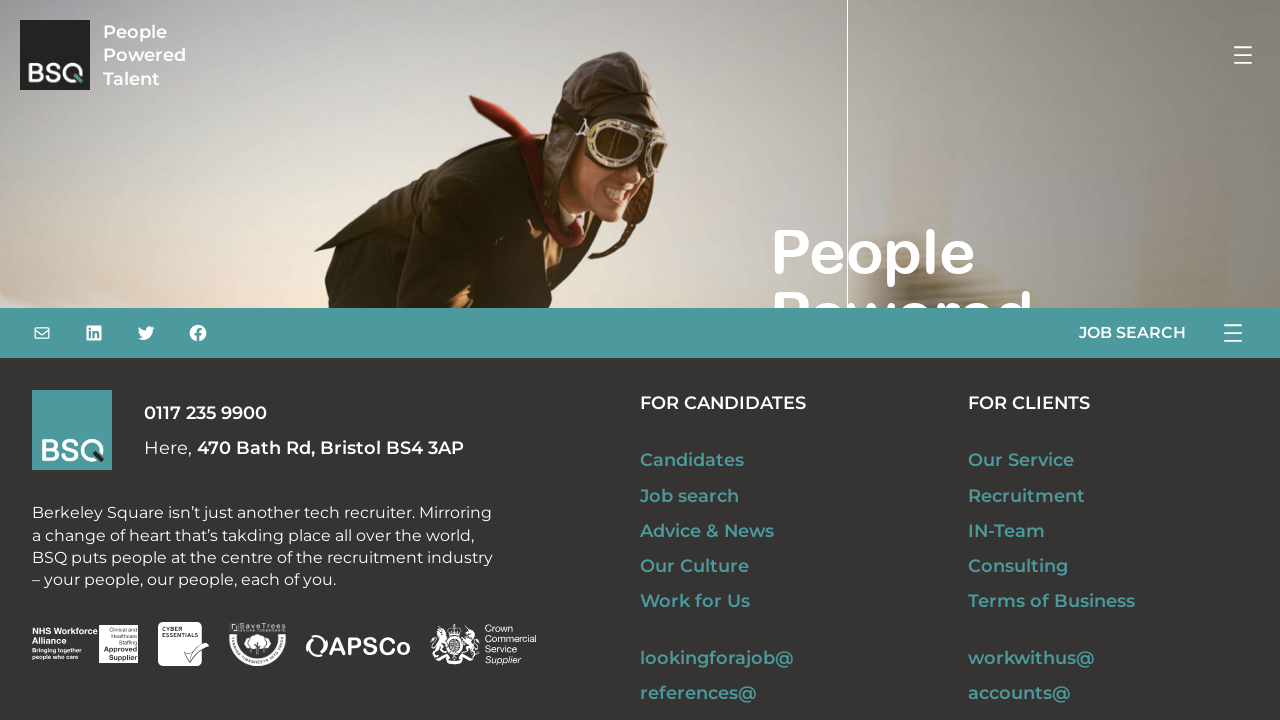

Clicked footer bar menu to open it again at (1233, 695) on .footerbar_menu
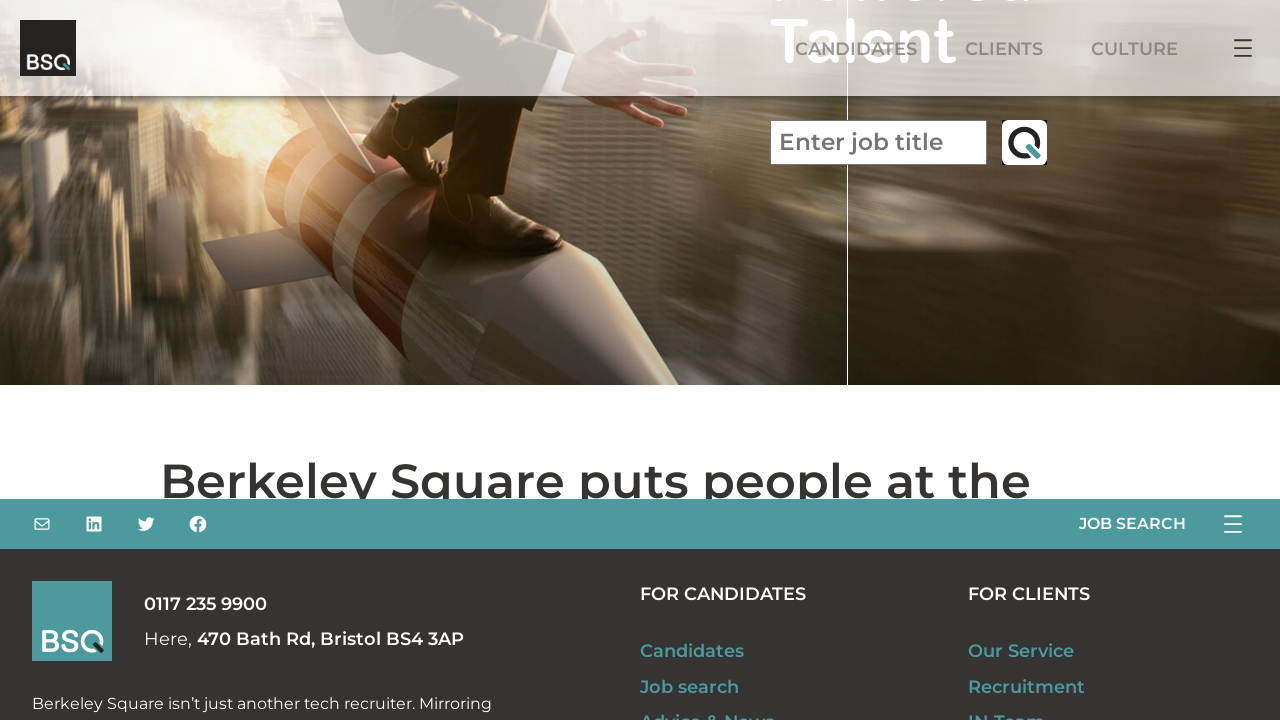

Clicked footer bar menu to close it again at (1233, 275) on .footerbar_menu
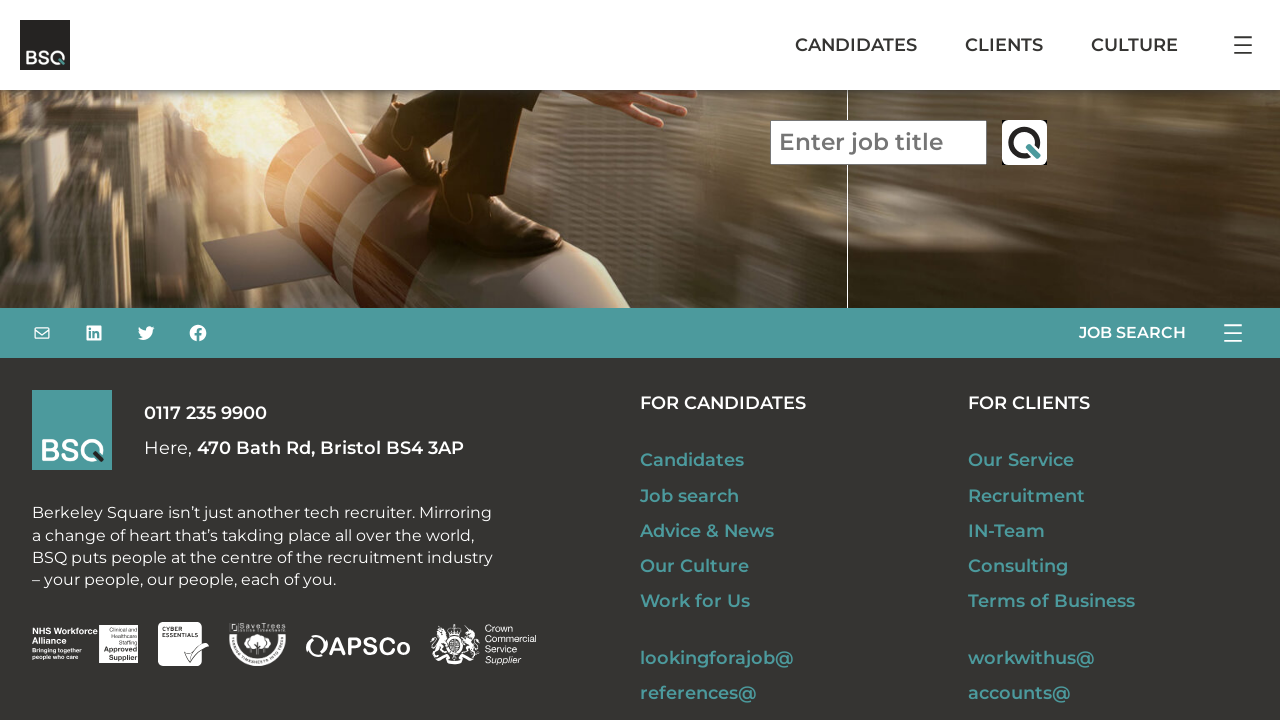

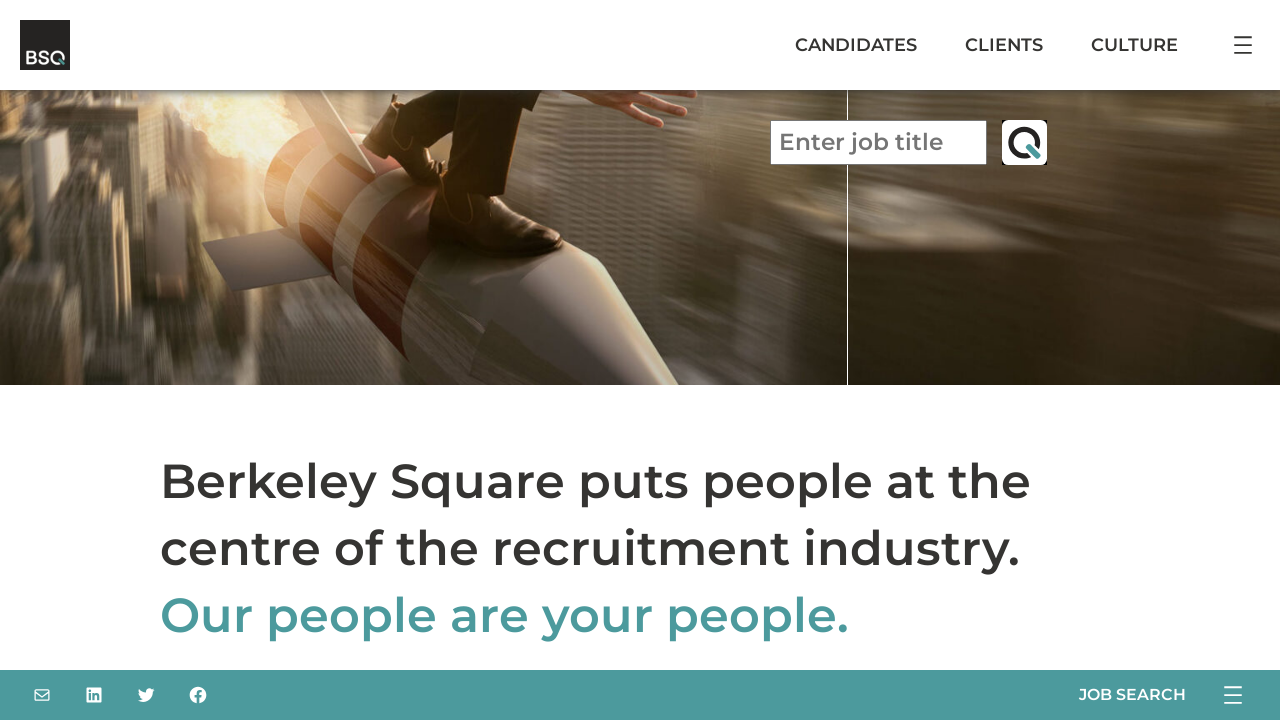